Tests JavaScript alert handling by triggering a confirm dialog and accepting it

Starting URL: https://www.krninformatix.com/selenium/testing.html

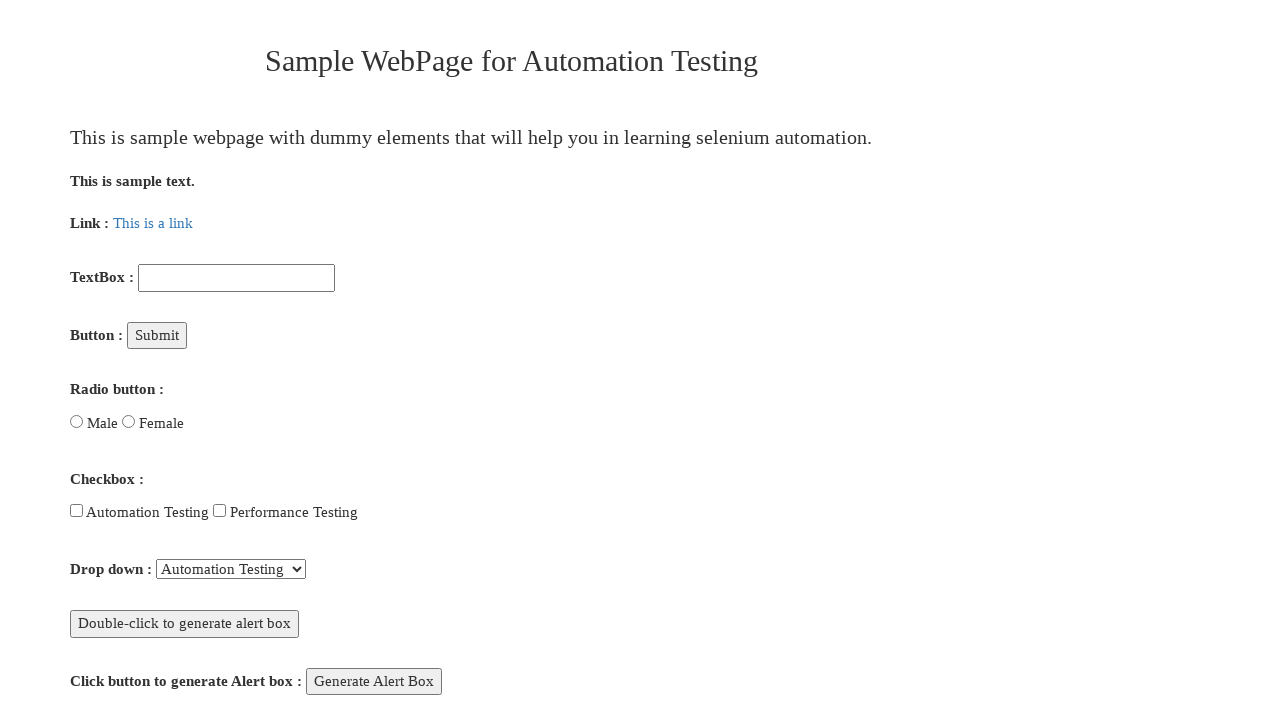

Clicked button to trigger confirm dialog at (408, 361) on //button[@onclick="generateConfirmBox()"]
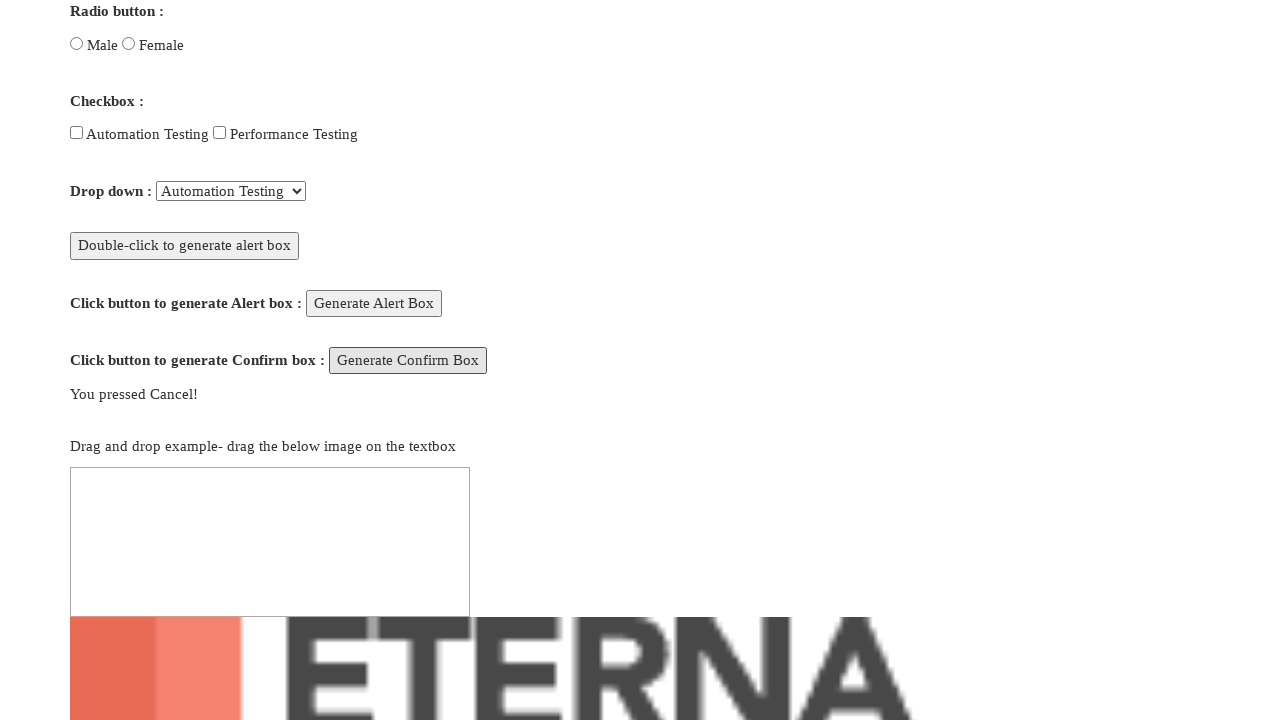

Set up dialog handler to accept confirm dialog
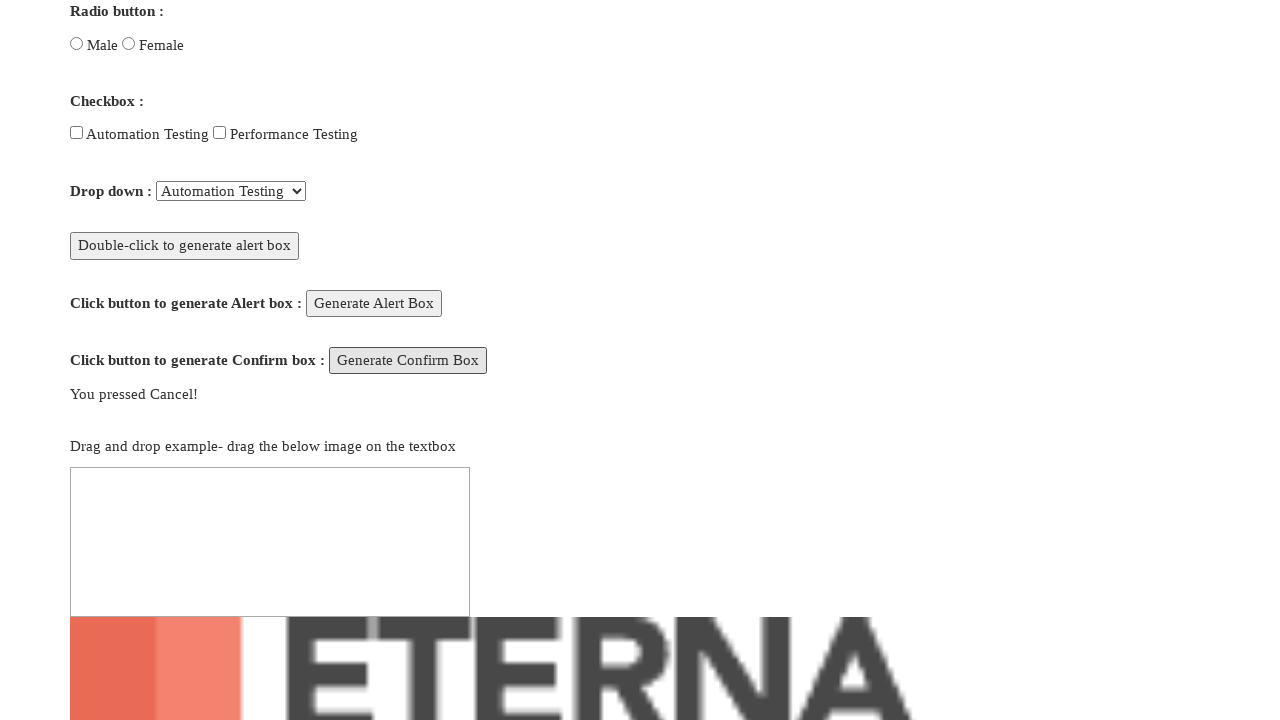

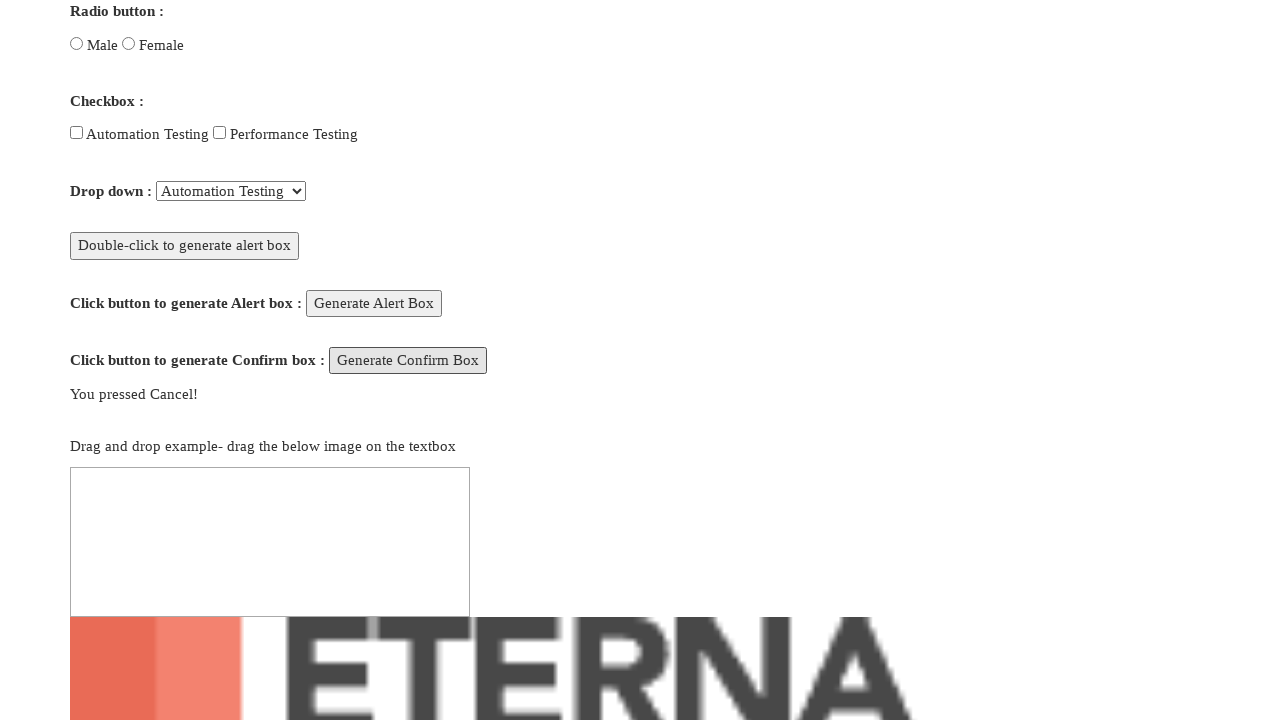